Navigates to miku3920.net, fills a text input field and clicks a button to submit or interact with the form

Starting URL: https://miku3920.net/

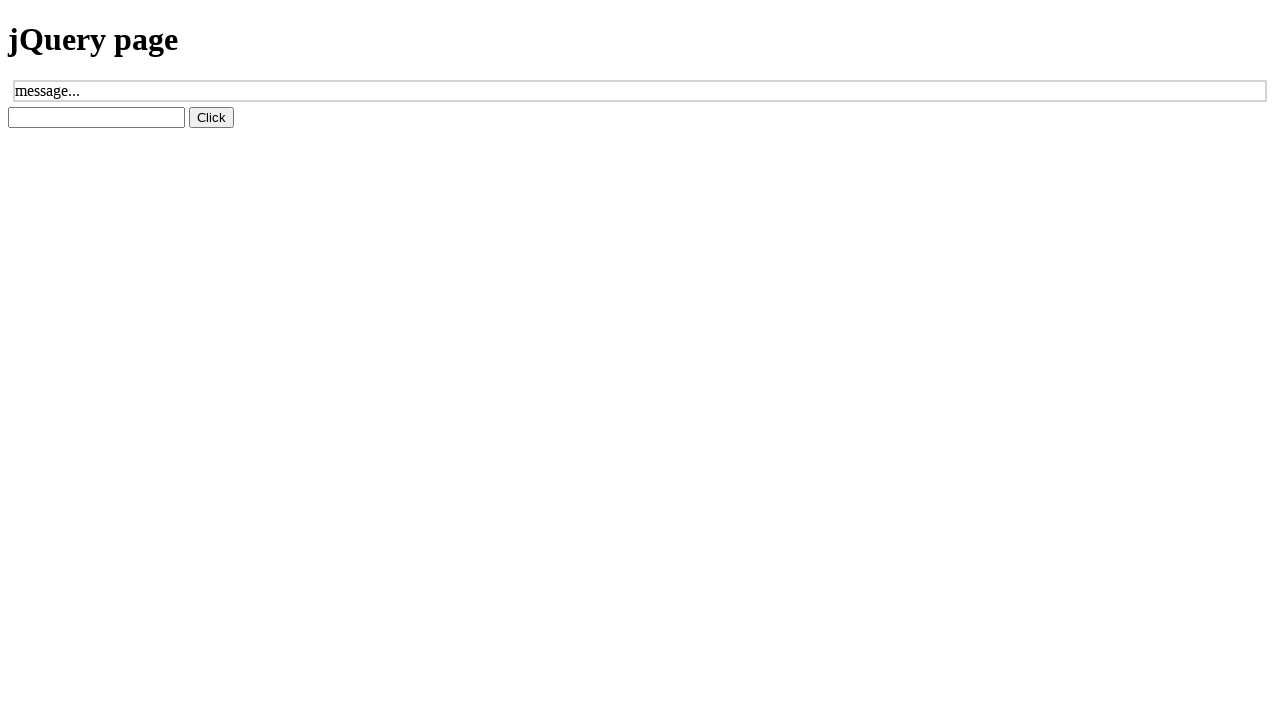

Text input field #text1 is visible
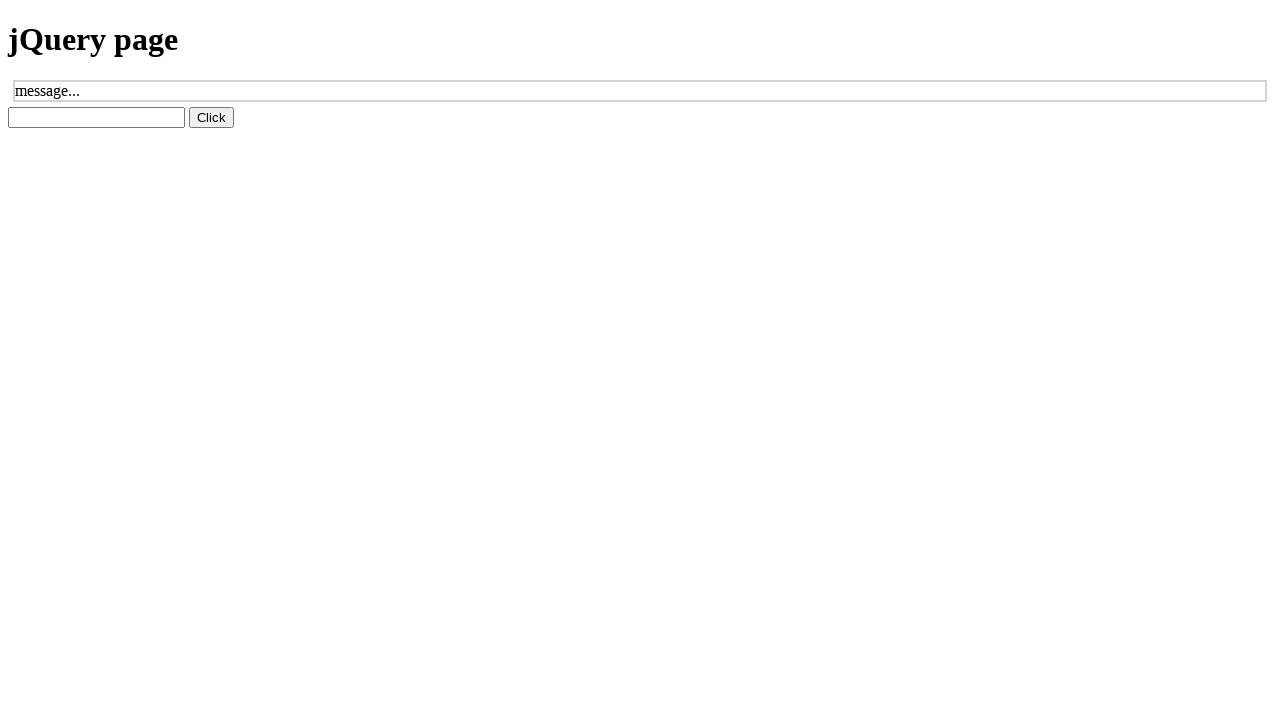

Cleared text input field #text1 on #text1
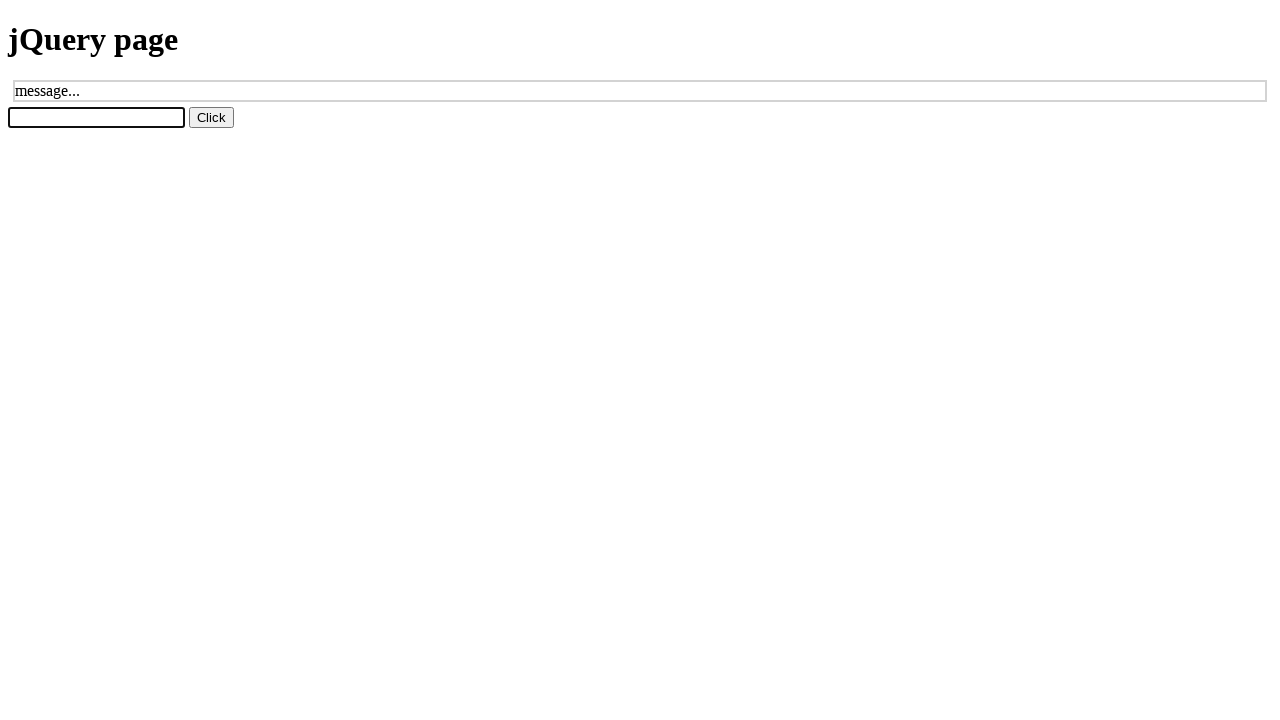

Filled text input field #text1 with 'miku3920' on #text1
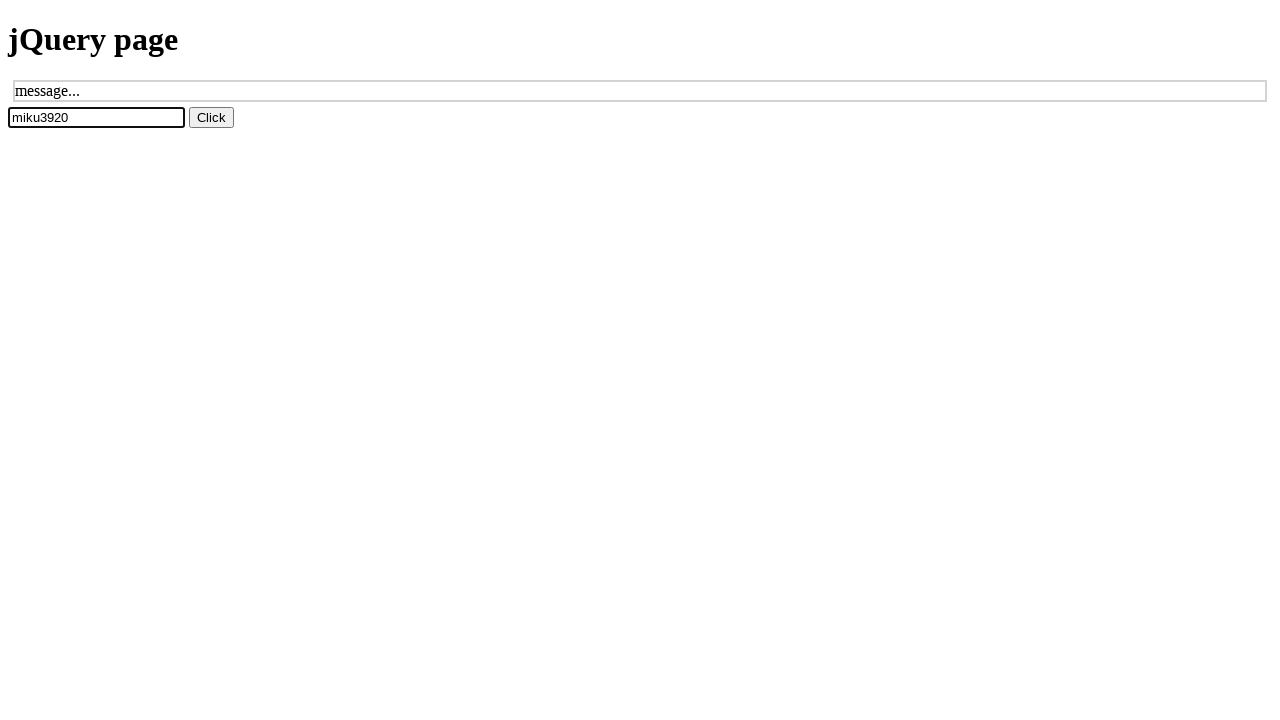

Clicked submit button #btn1 at (212, 117) on #btn1
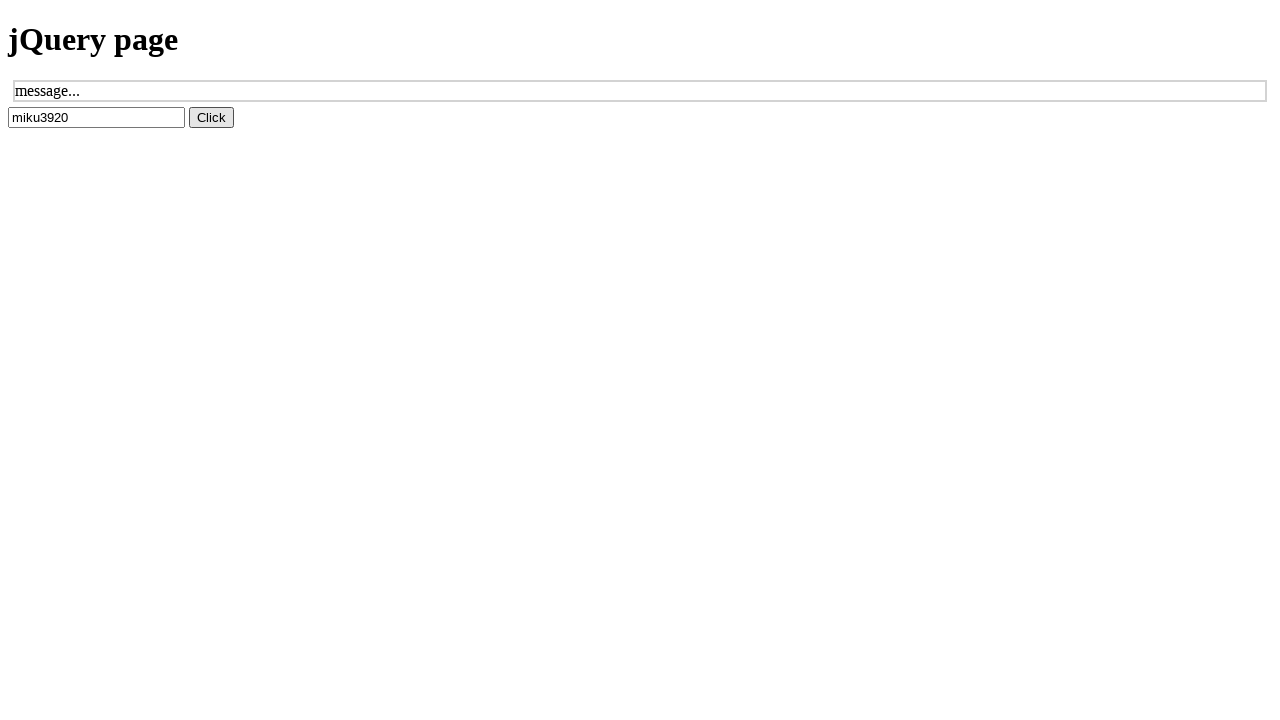

Waited 5000ms for page updates after button click
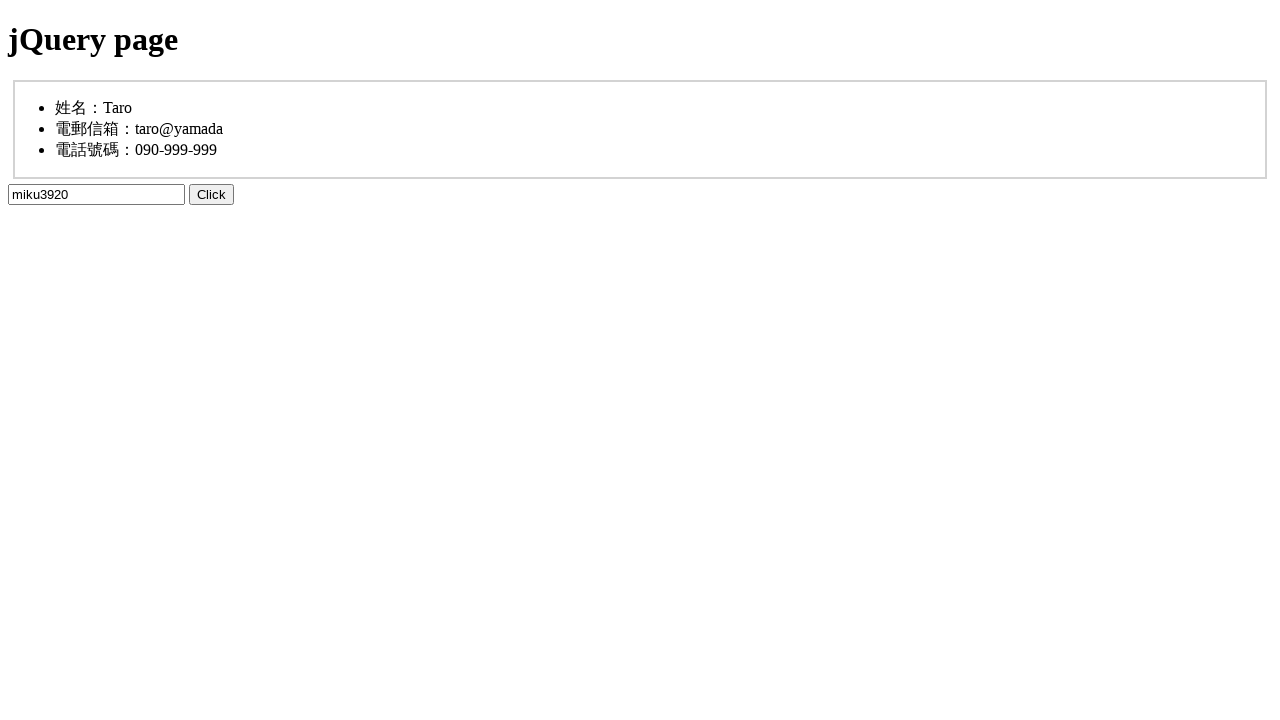

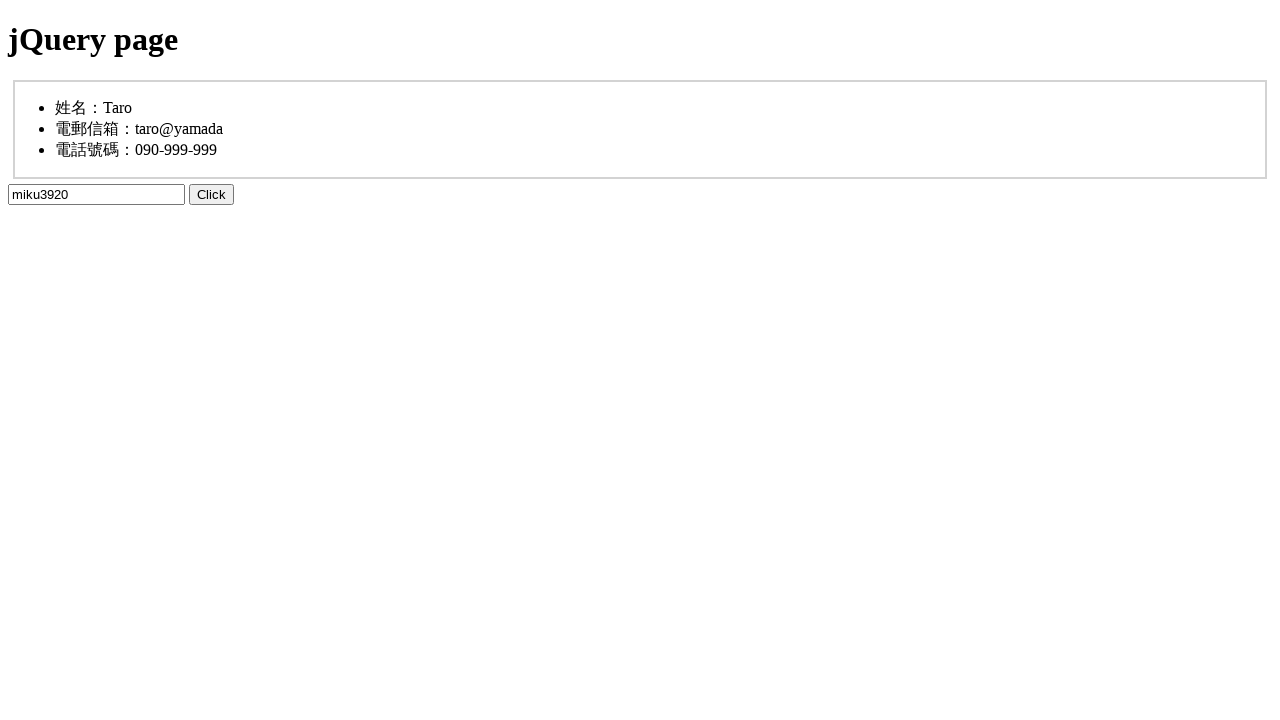